Tests modal popup functionality by clicking to open a modal dialog and then closing it

Starting URL: https://demoapps.qspiders.com/ui/modal?sublist=0

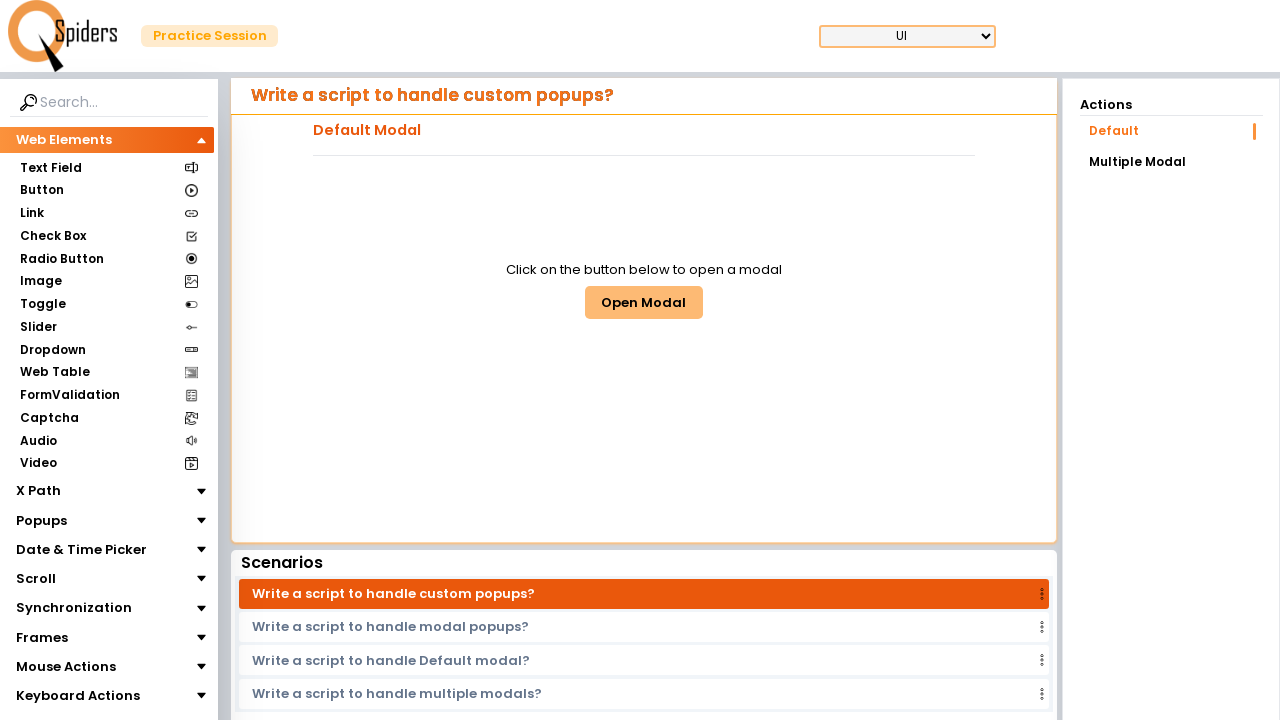

Clicked 'Open Modal' button to open the modal dialog at (644, 302) on xpath=//button[text()='Open Modal']
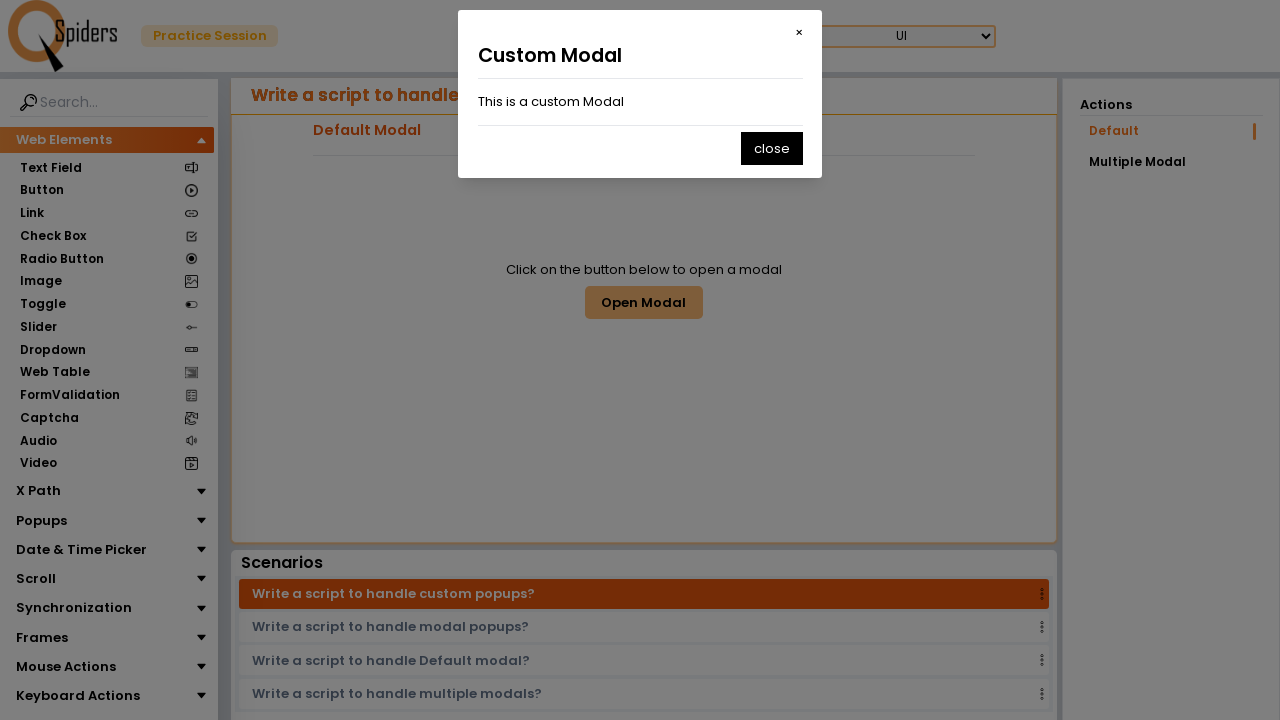

Modal dialog appeared with close button visible
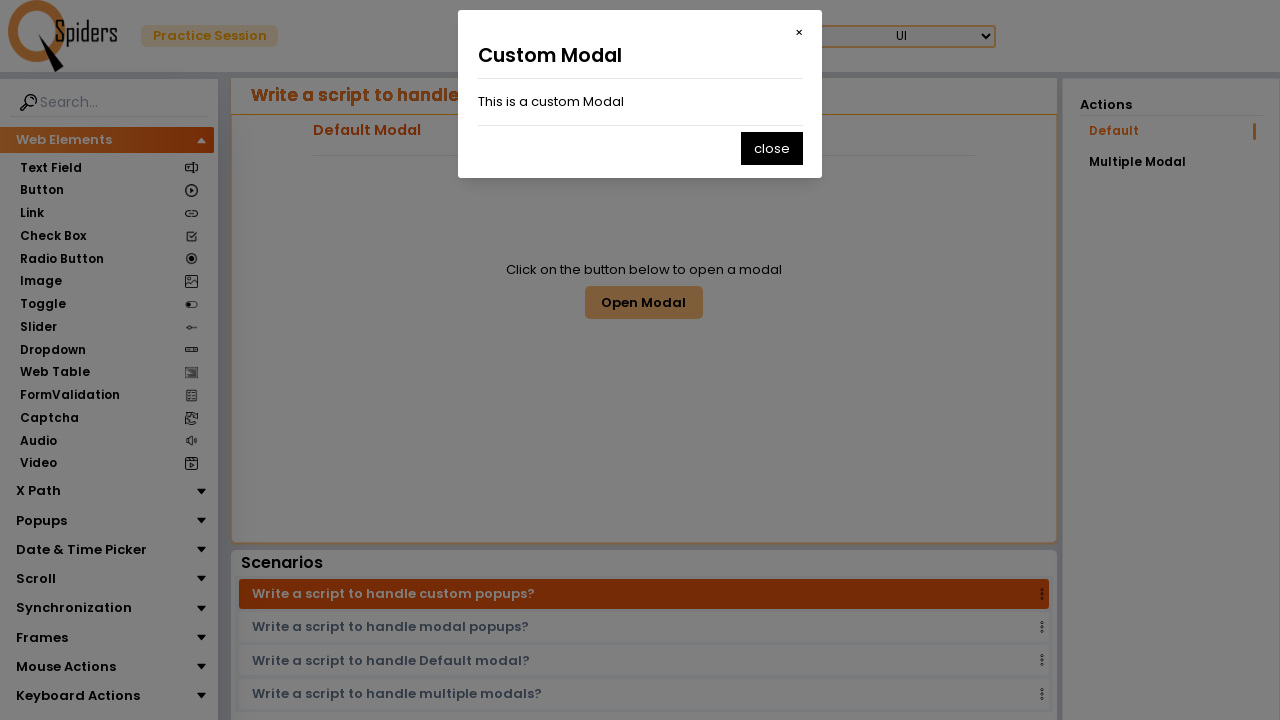

Clicked close button to close the modal at (772, 148) on xpath=//button[text()='close']
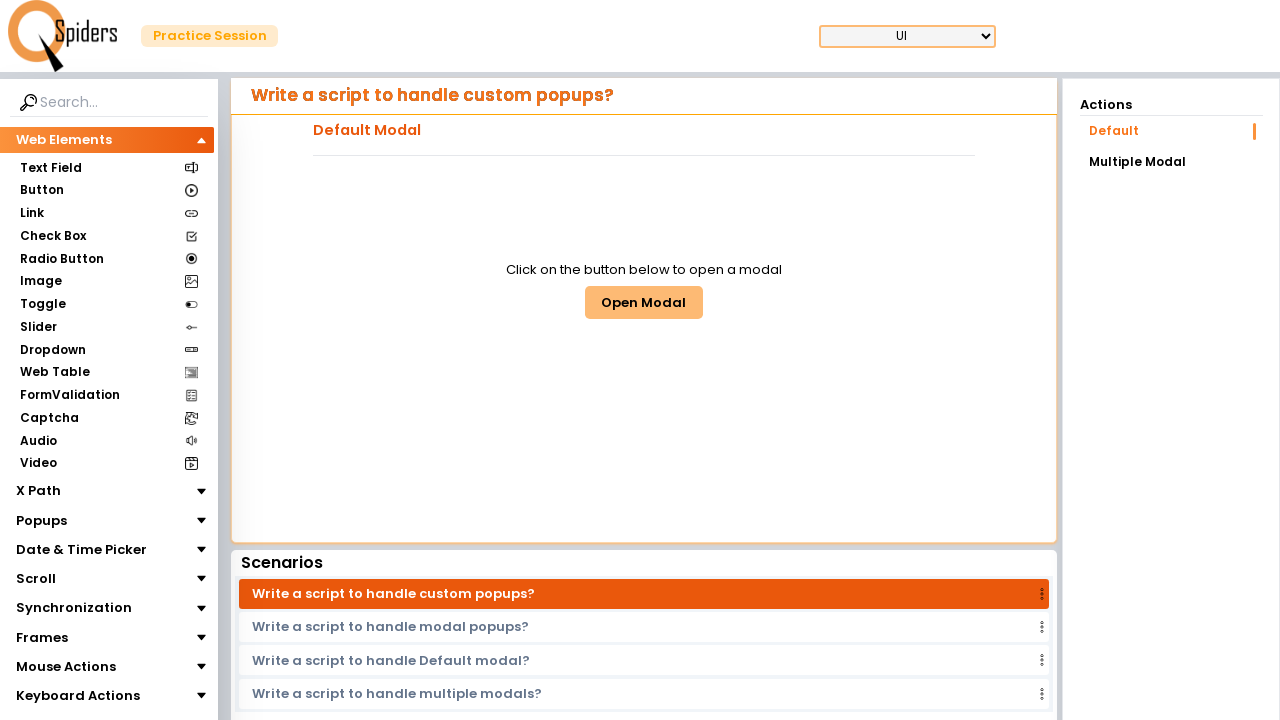

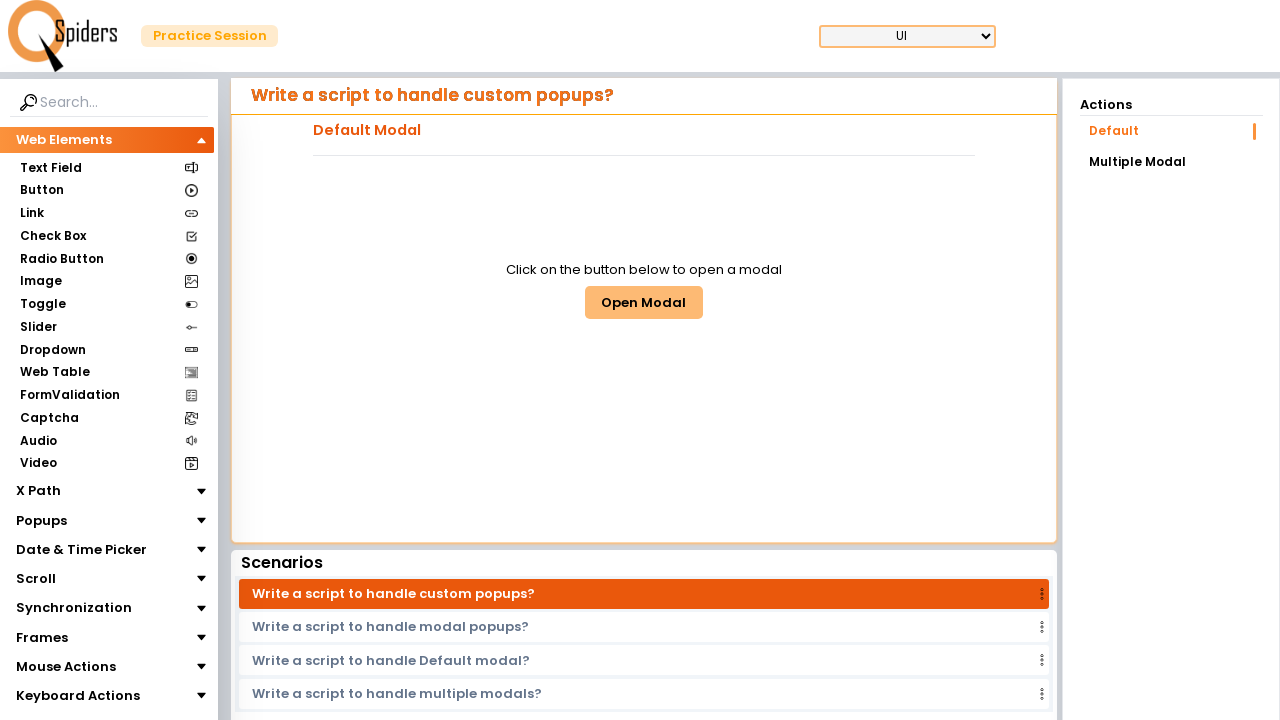